Tests scrolling down on an infinite scroll page

Starting URL: https://the-internet.herokuapp.com/infinite_scroll

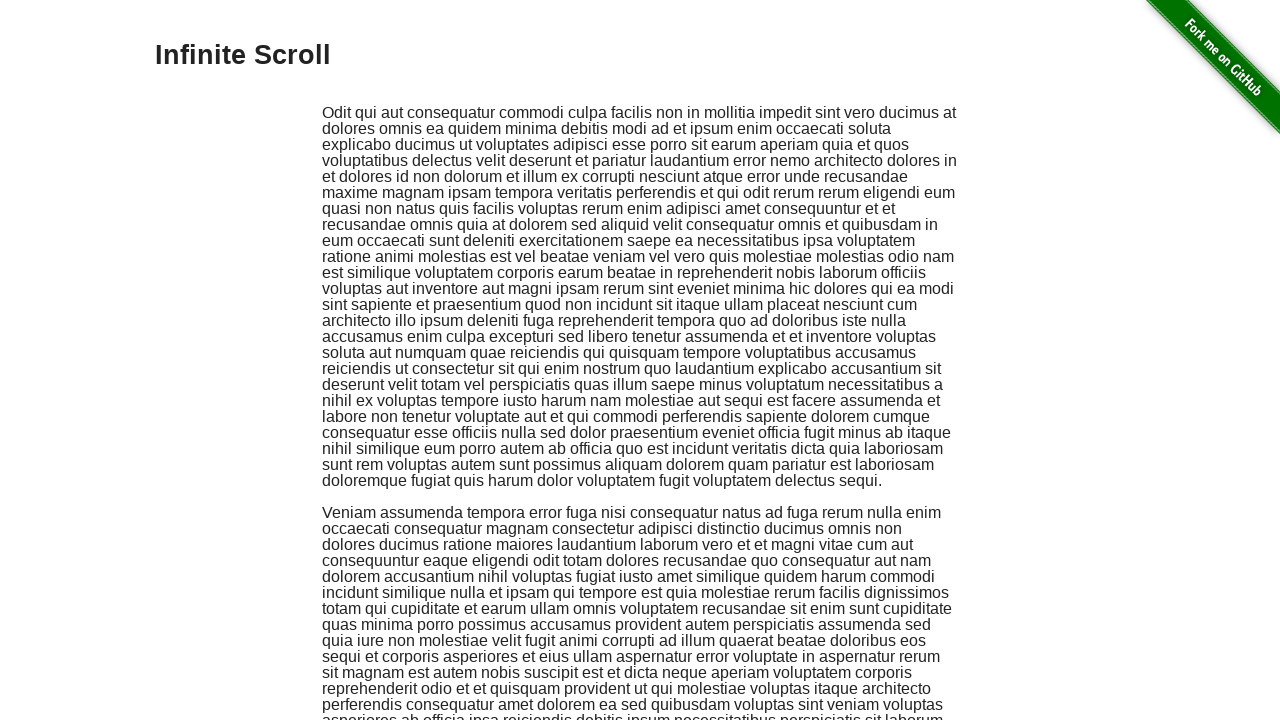

Navigated to infinite scroll page
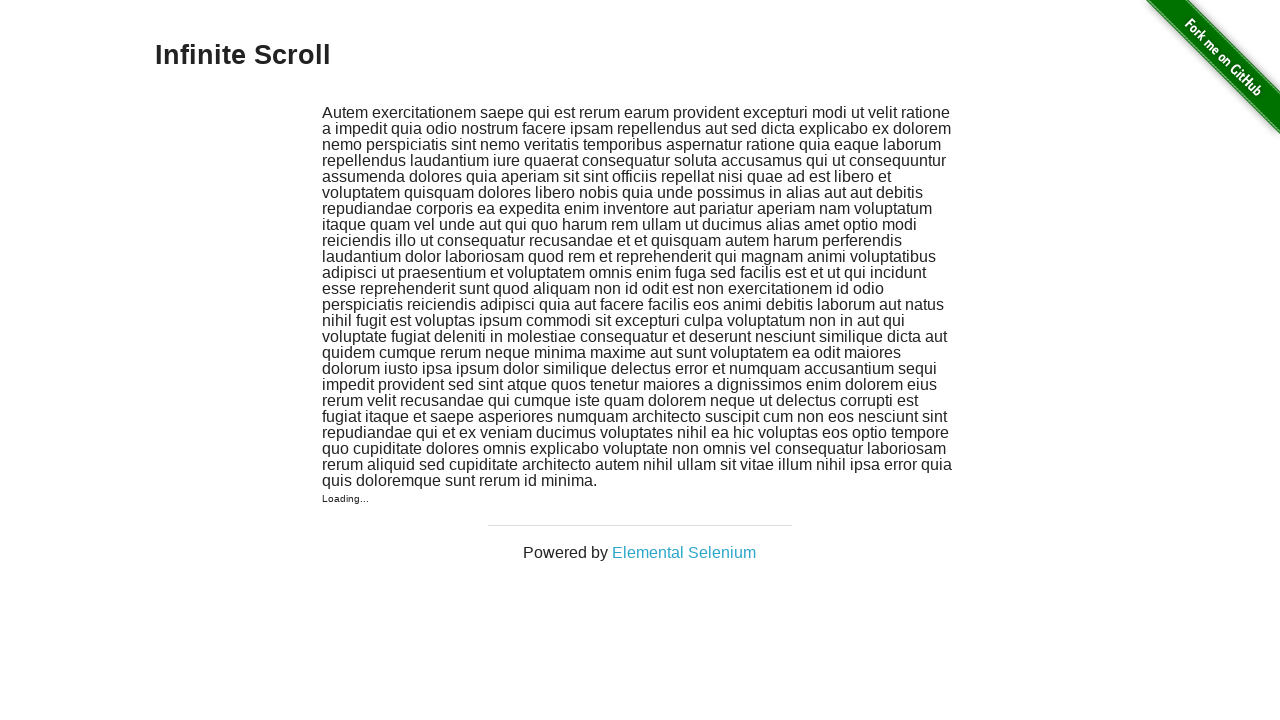

Scrolled down by 250 pixels
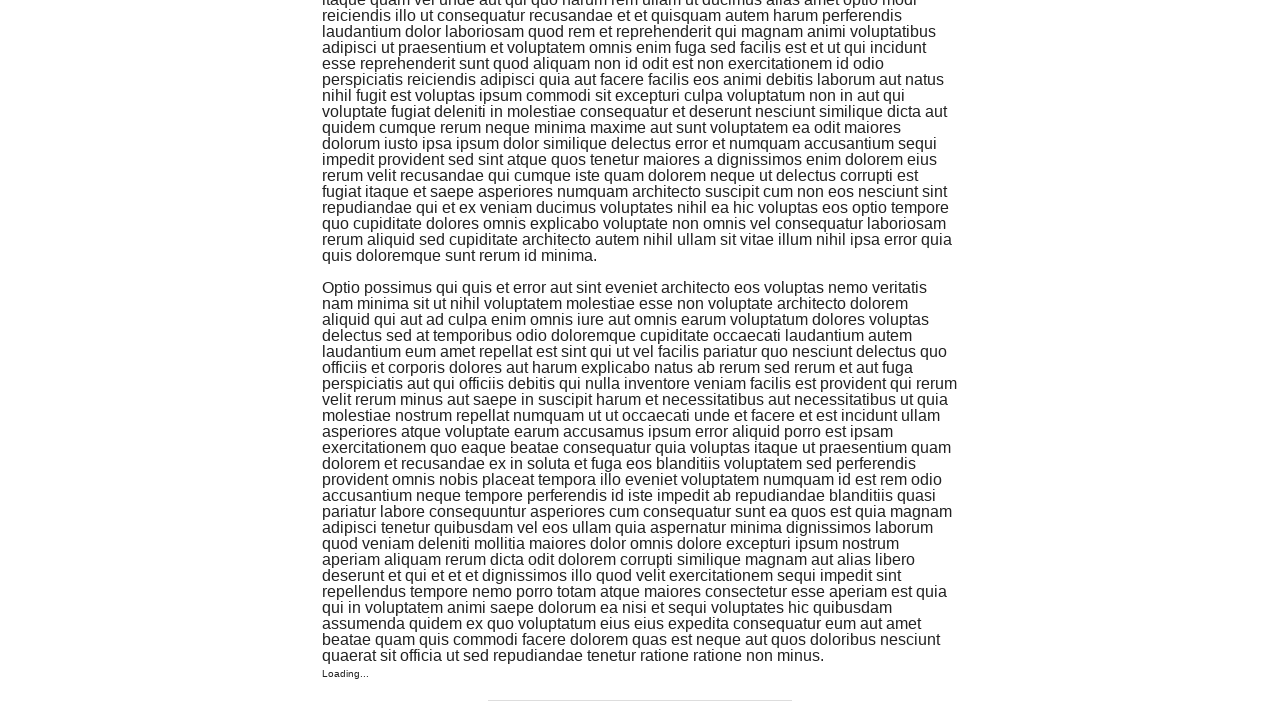

Scrolled up by 250 pixels
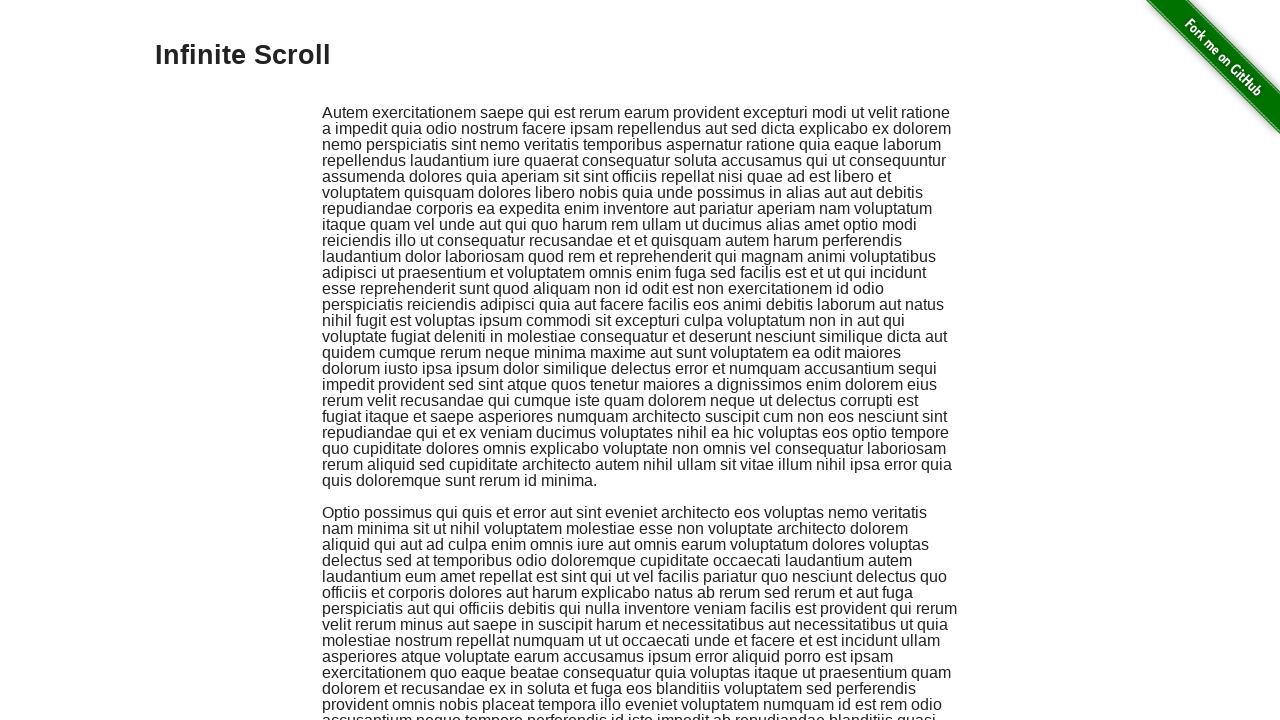

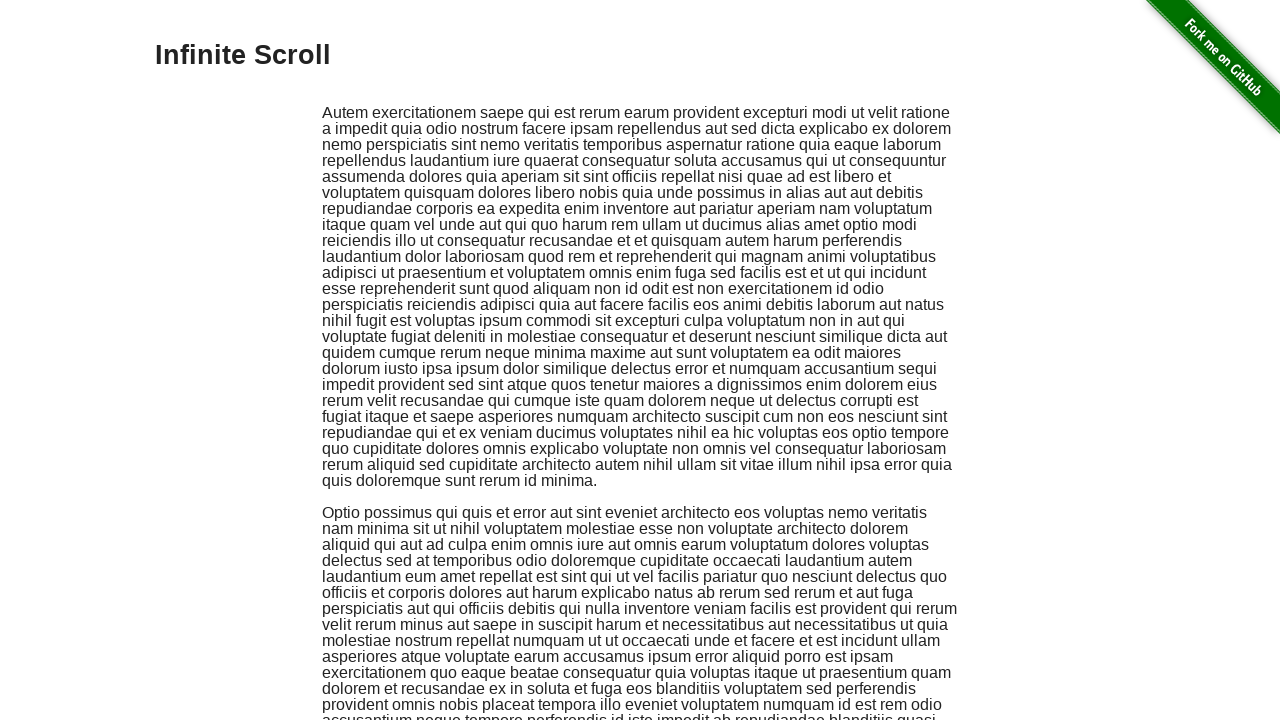